Navigates to Bluefly website and performs a page refresh using keyboard shortcut

Starting URL: http://www.bluefly.com

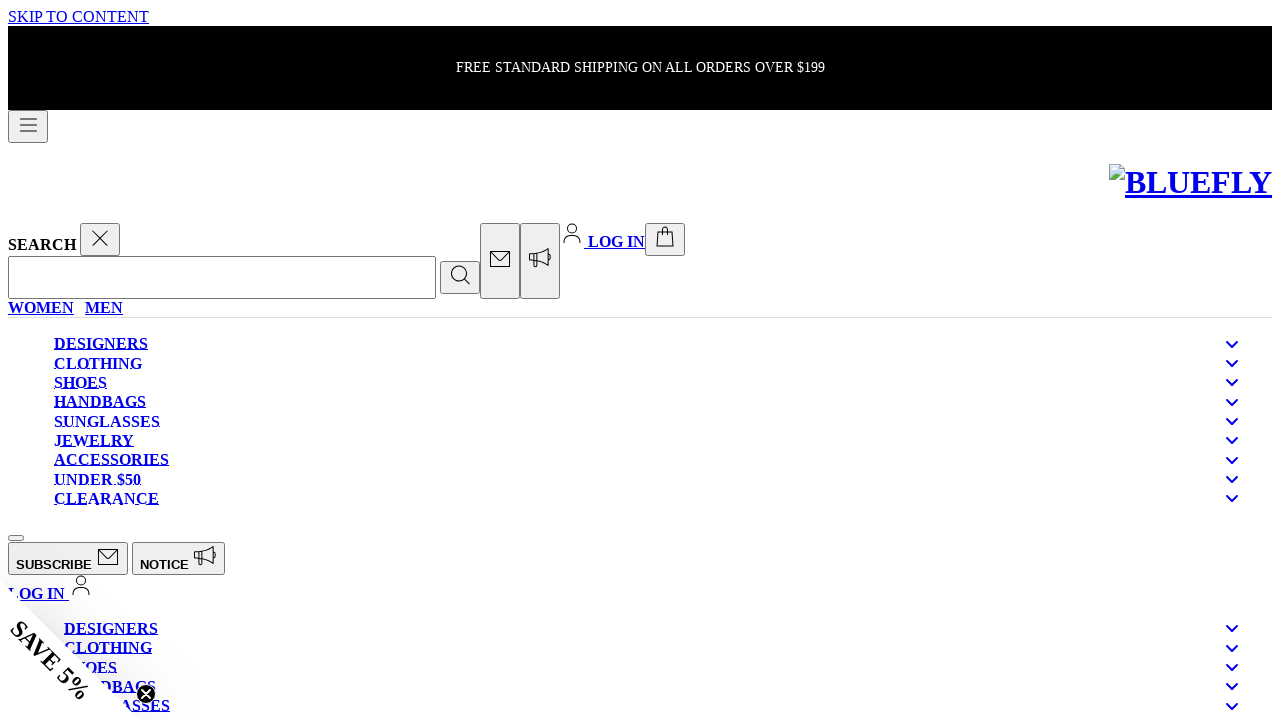

Navigated to Bluefly website at http://www.bluefly.com
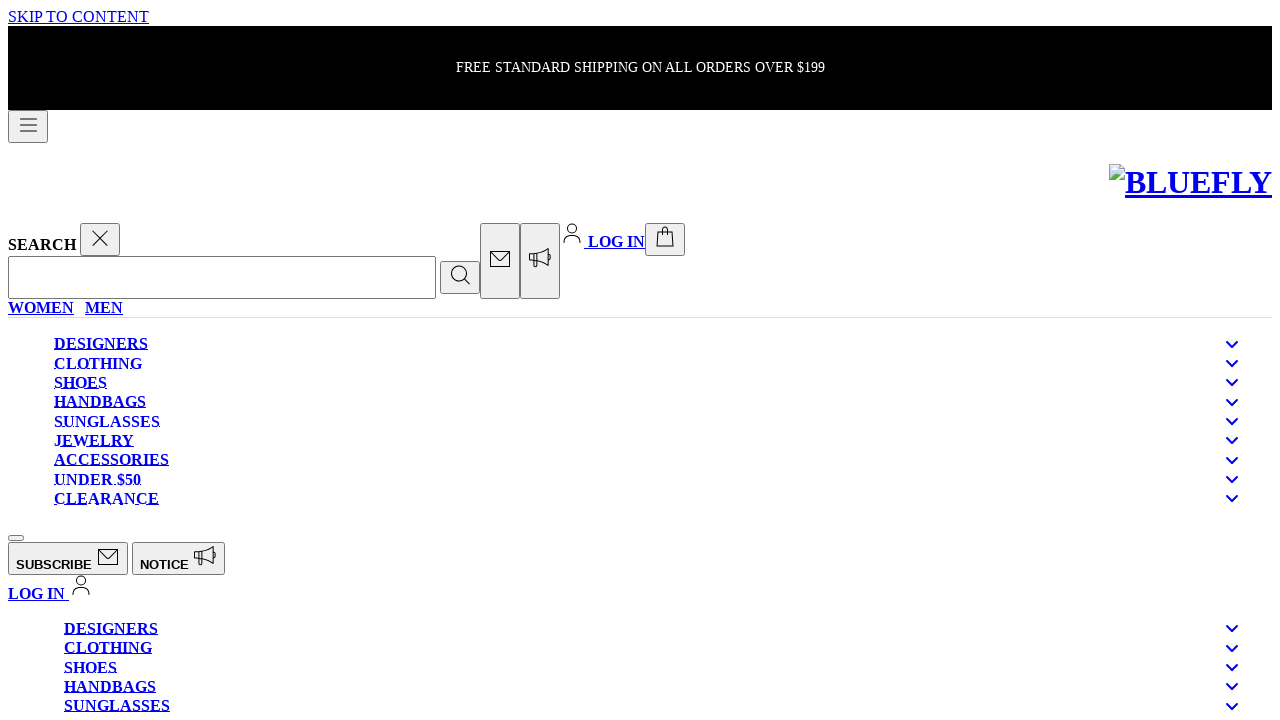

Pressed Control+R keyboard shortcut to refresh the page
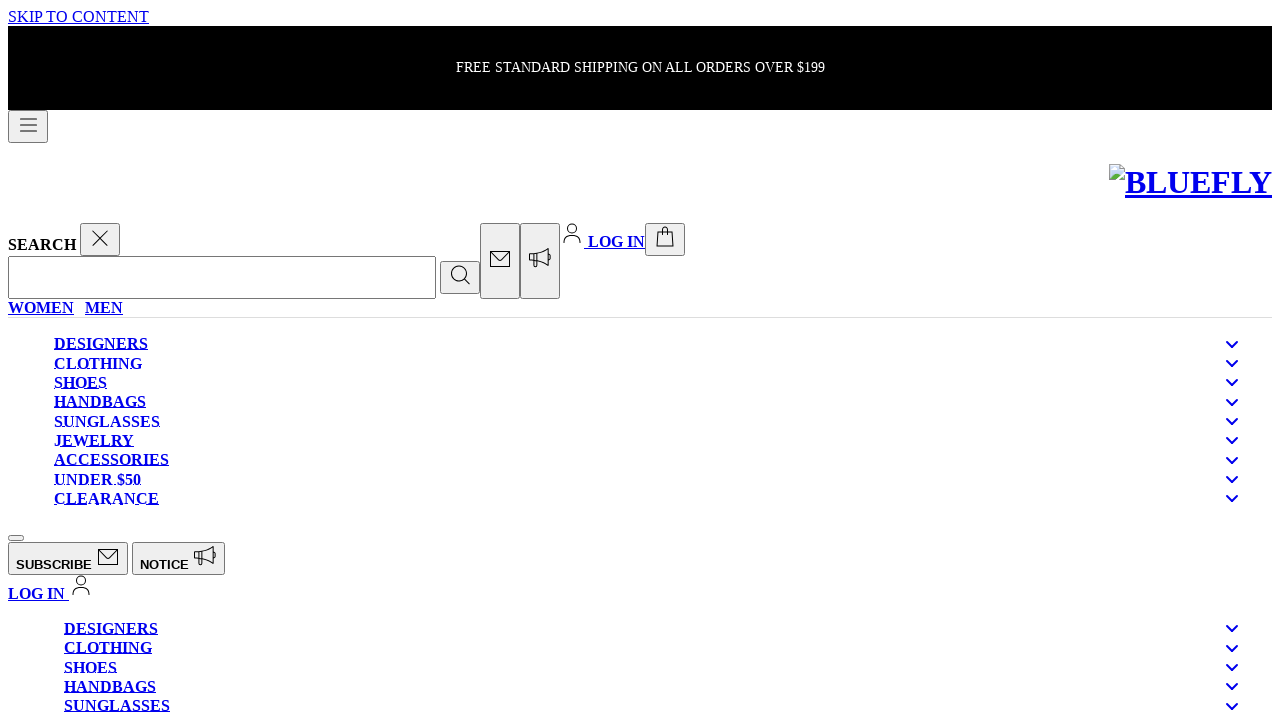

Page reload completed and network became idle
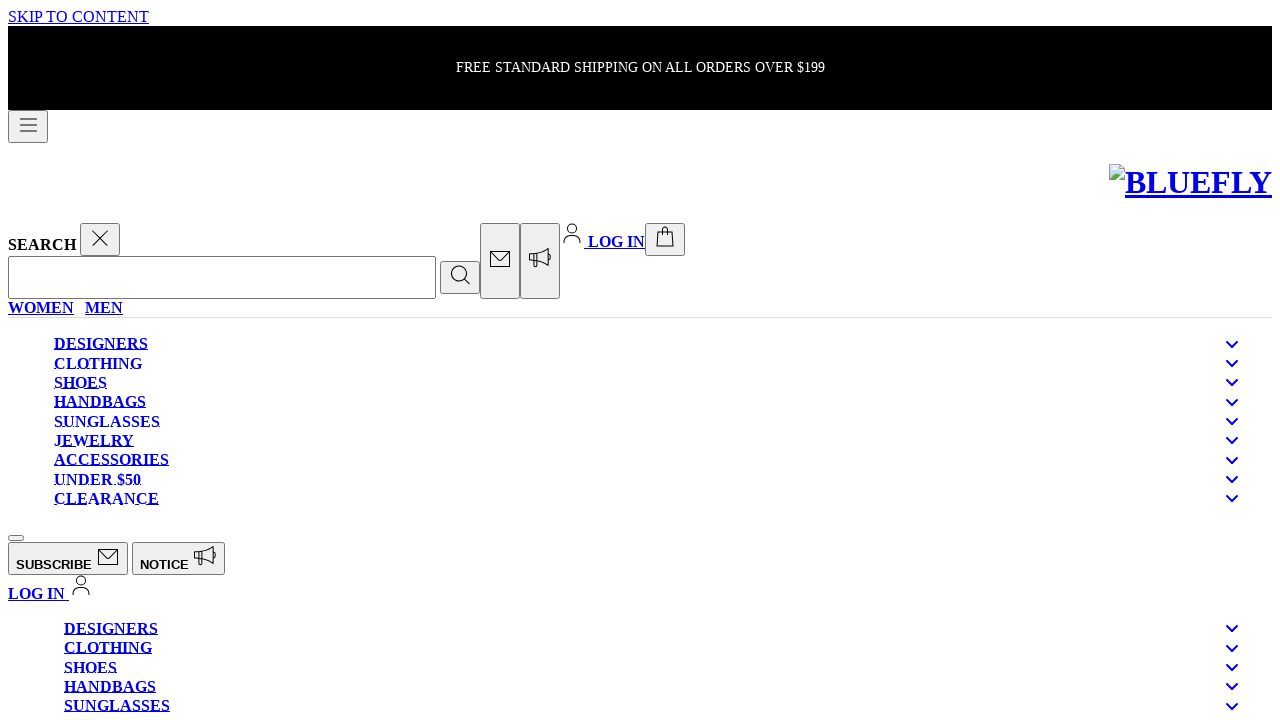

Retrieved page title: Designer Fashion up to 70% Off Shoes, Handbags & More – Bluefly
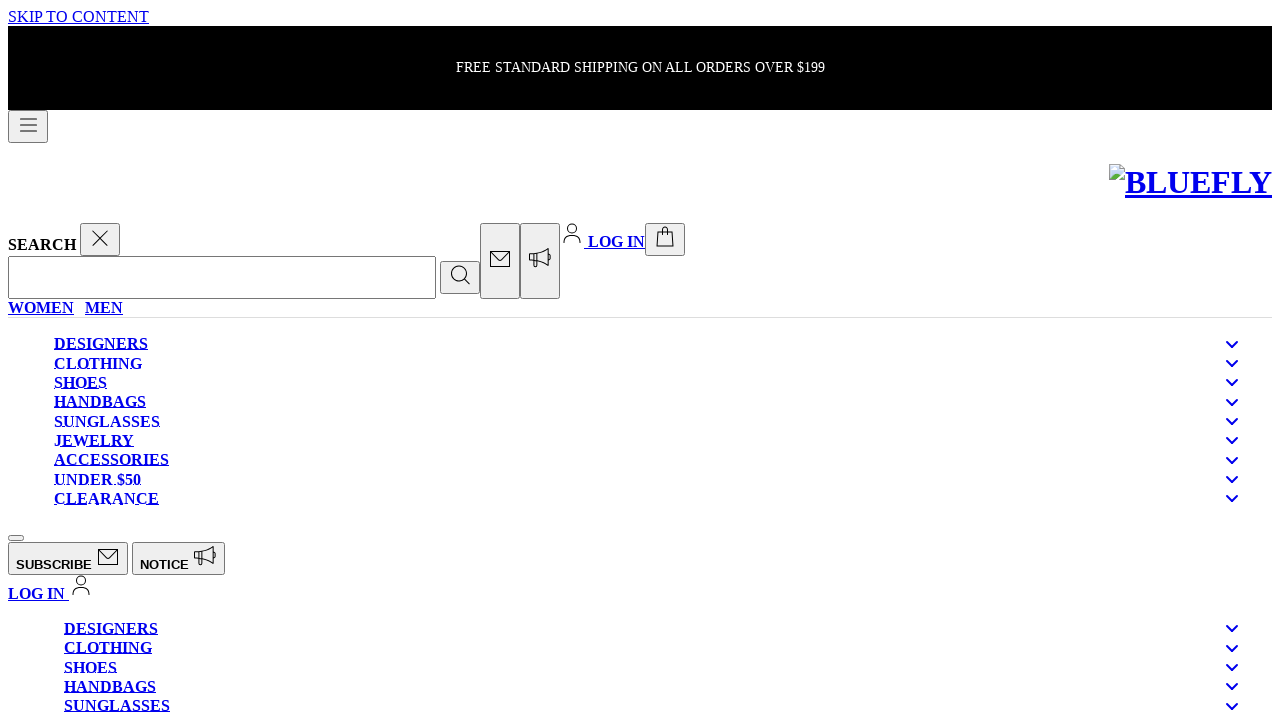

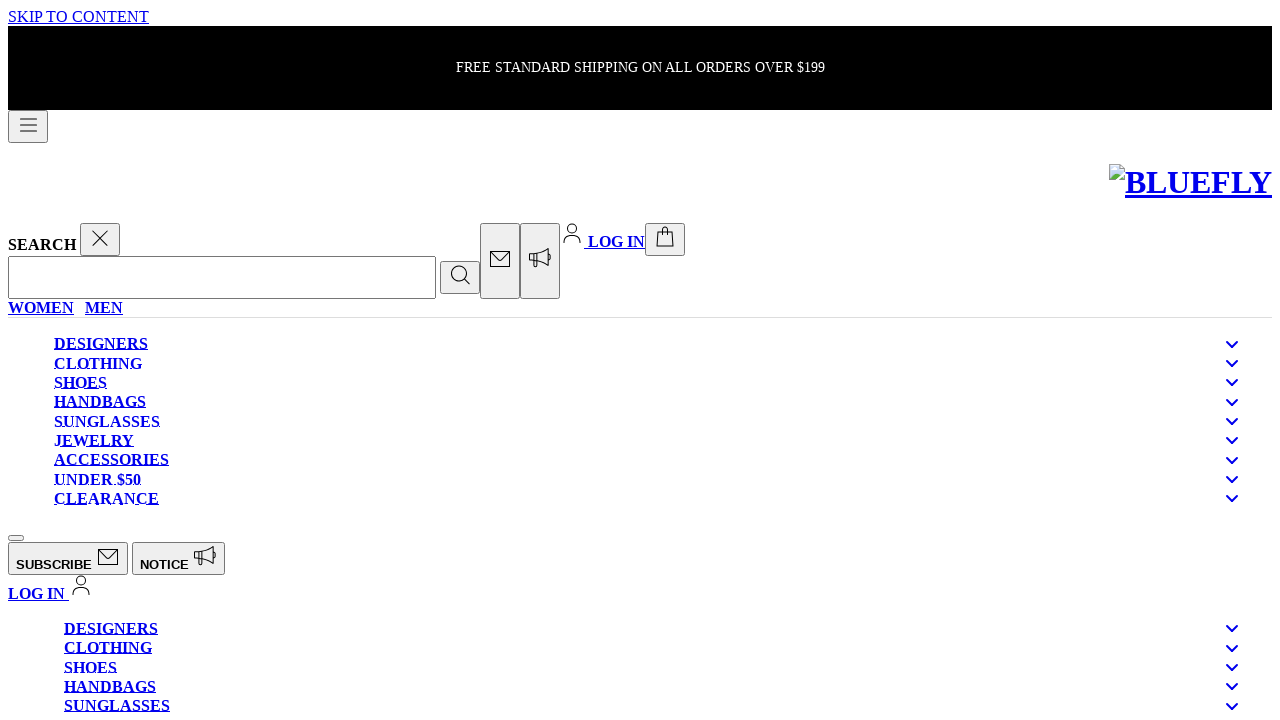